Tests firstName field validation by entering whitespace characters (3 spaces) to verify error message handling for empty input

Starting URL: https://buggy.justtestit.org/register

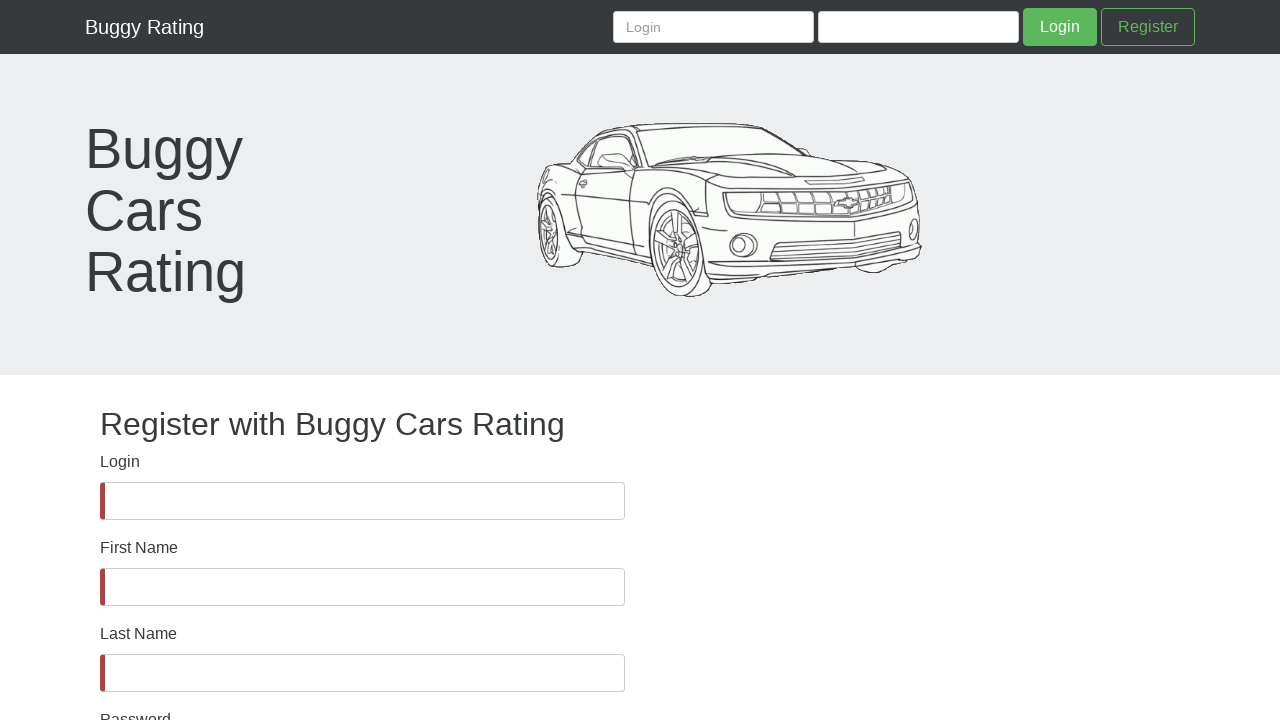

firstName field is visible
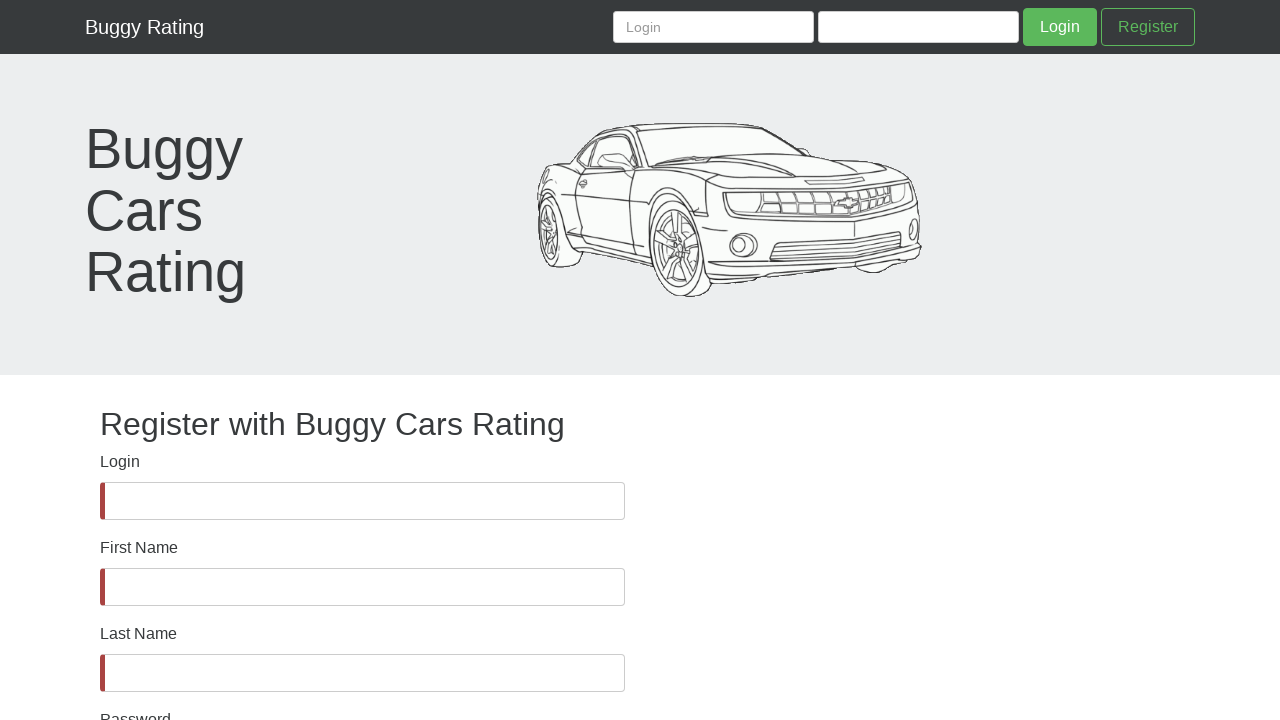

Filled firstName field with 3 spaces to test empty input validation on #firstName
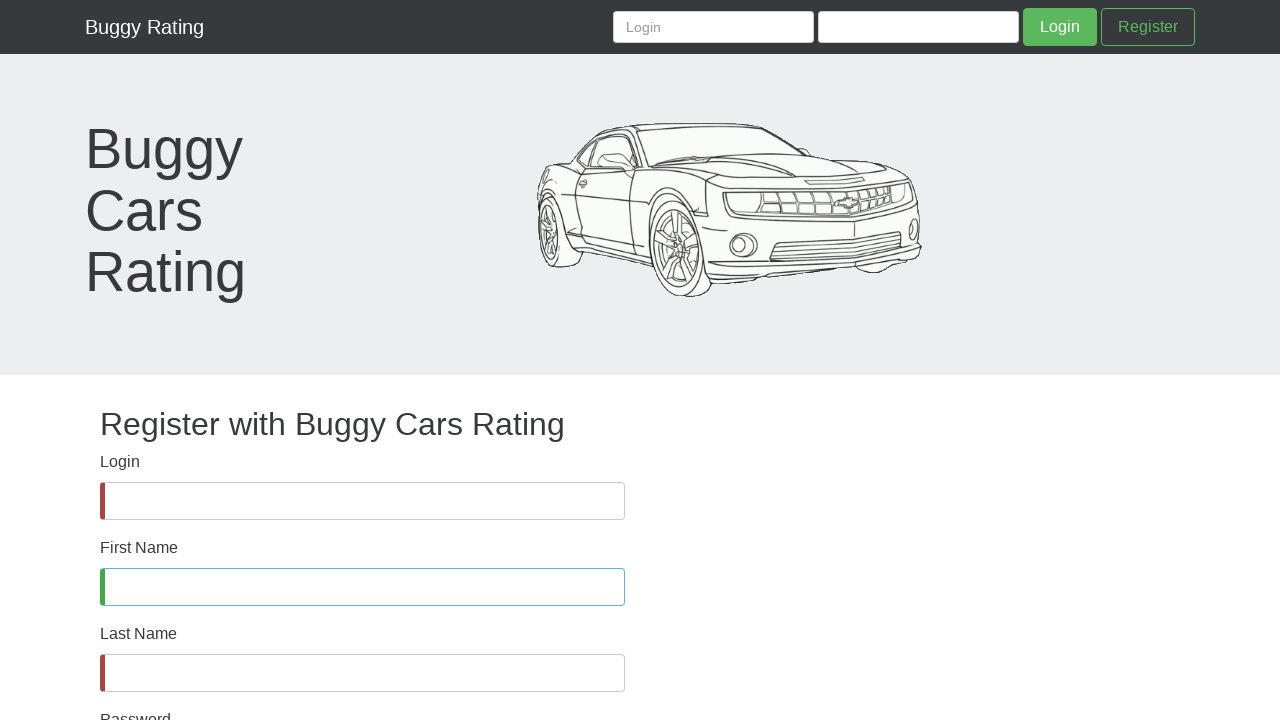

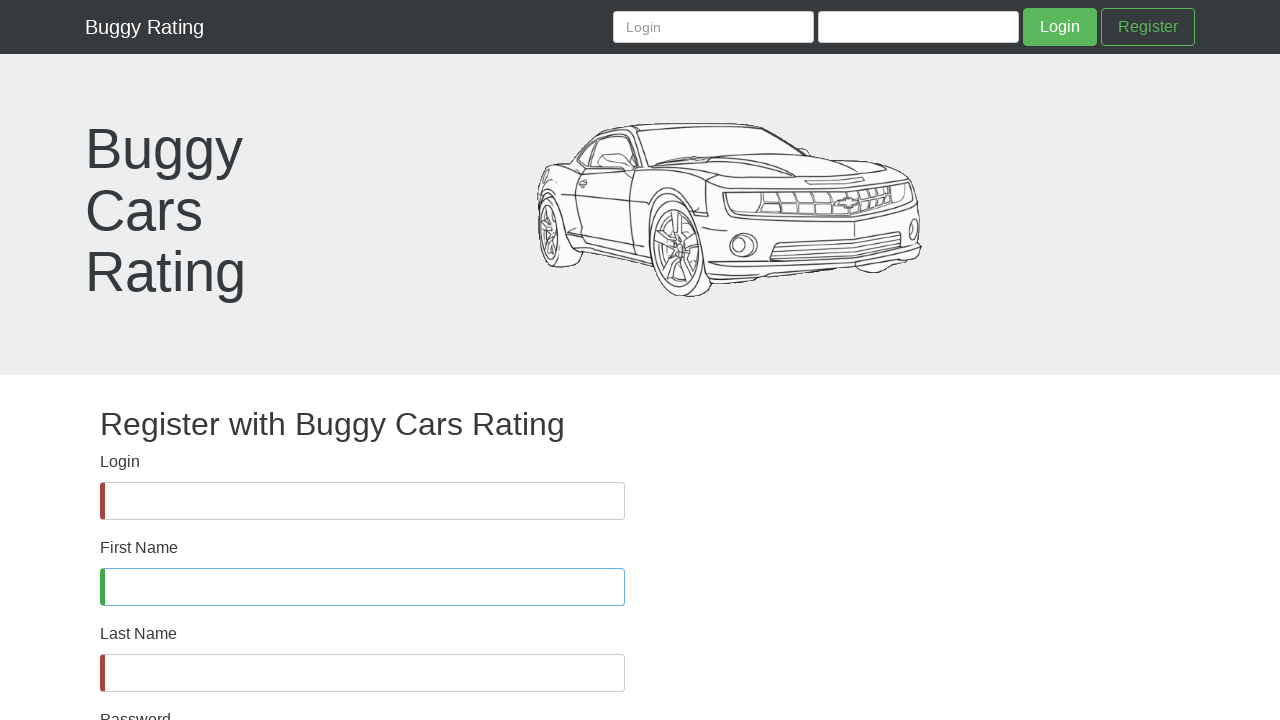